Tests working with multiple browser windows by clicking a link that opens a new window, then switching between the original window and the new window to verify their titles.

Starting URL: https://the-internet.herokuapp.com/windows

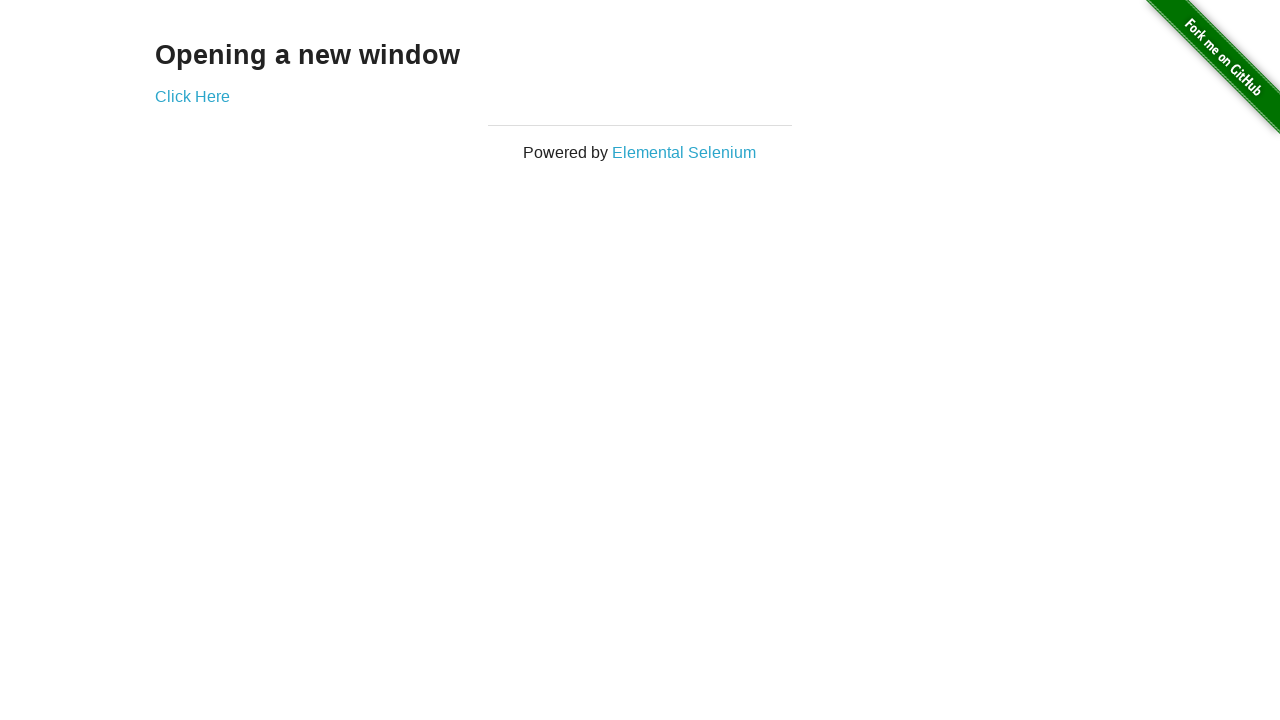

Clicked link to open new window at (192, 96) on .example a
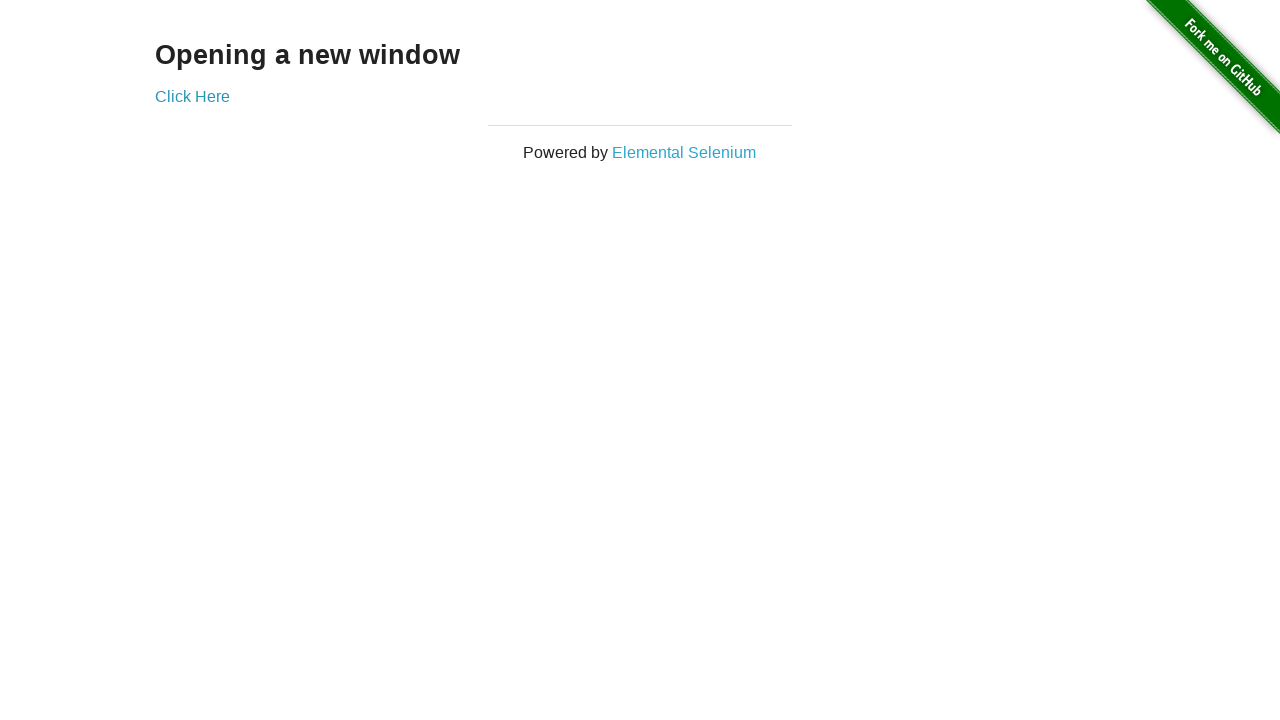

Waited for new window to open
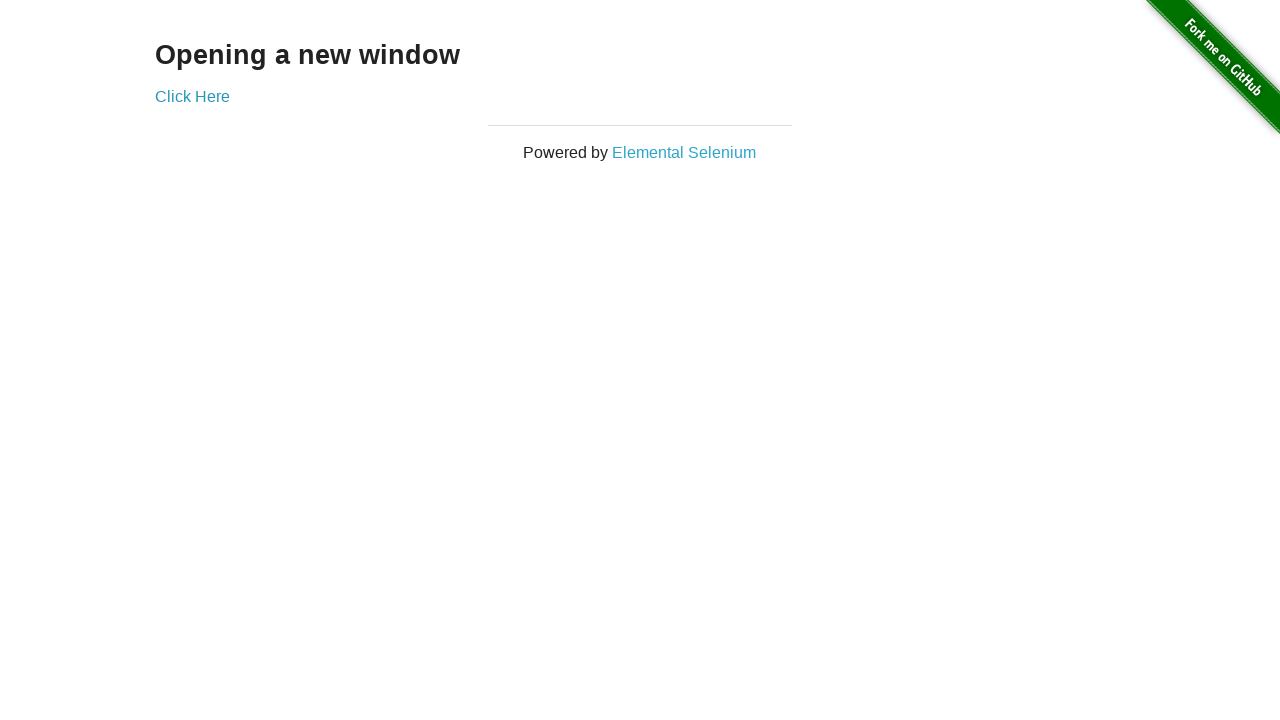

Retrieved all open pages from context
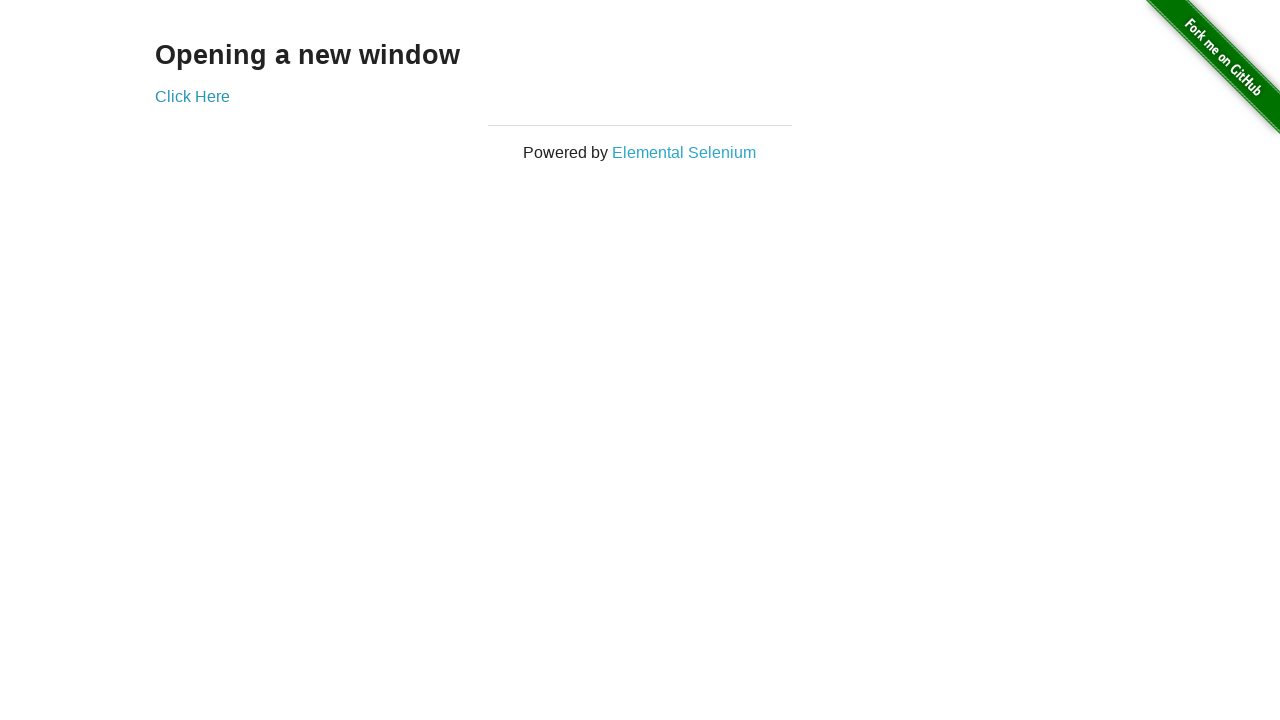

Verified original window title is 'The Internet'
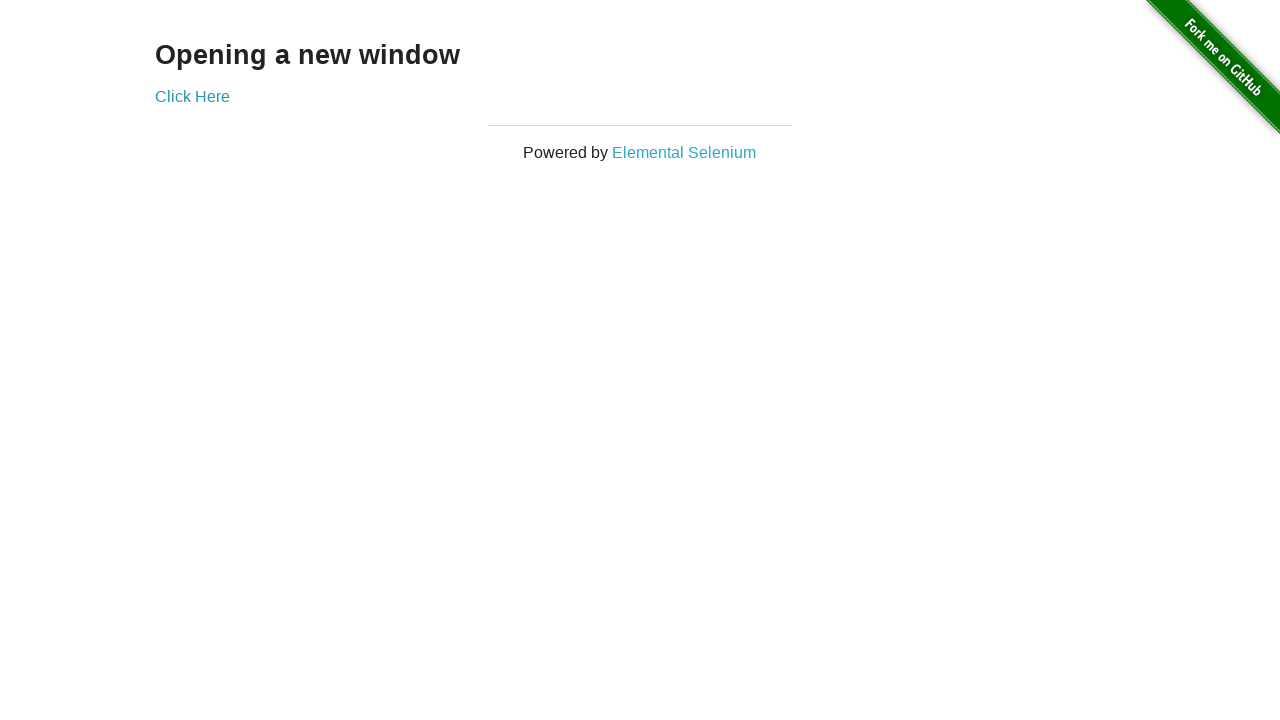

Waited for new window to load
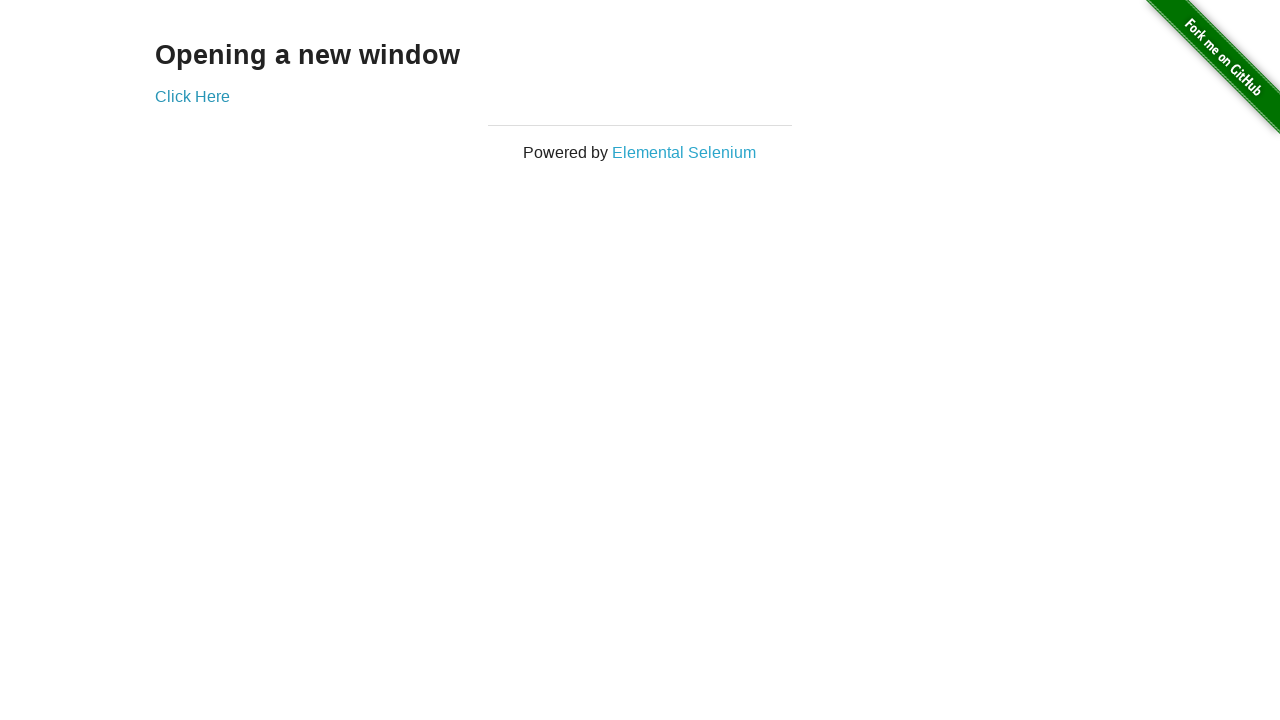

Verified new window title is 'New Window'
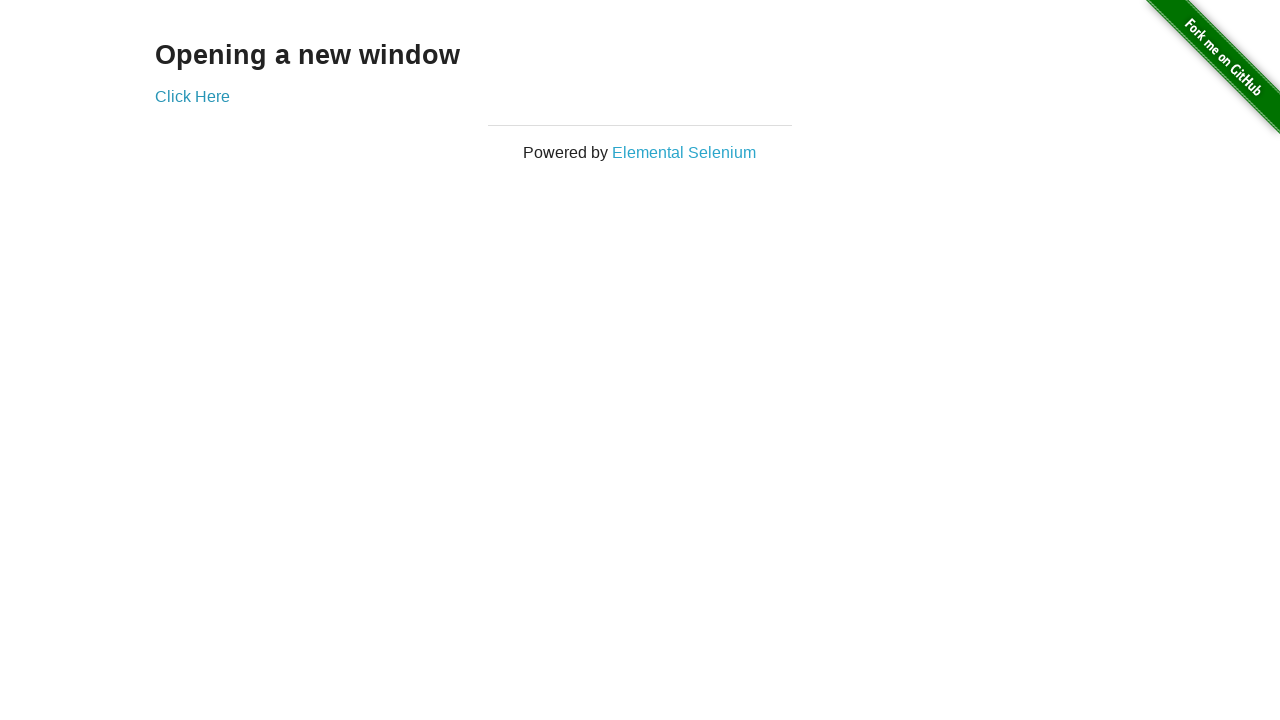

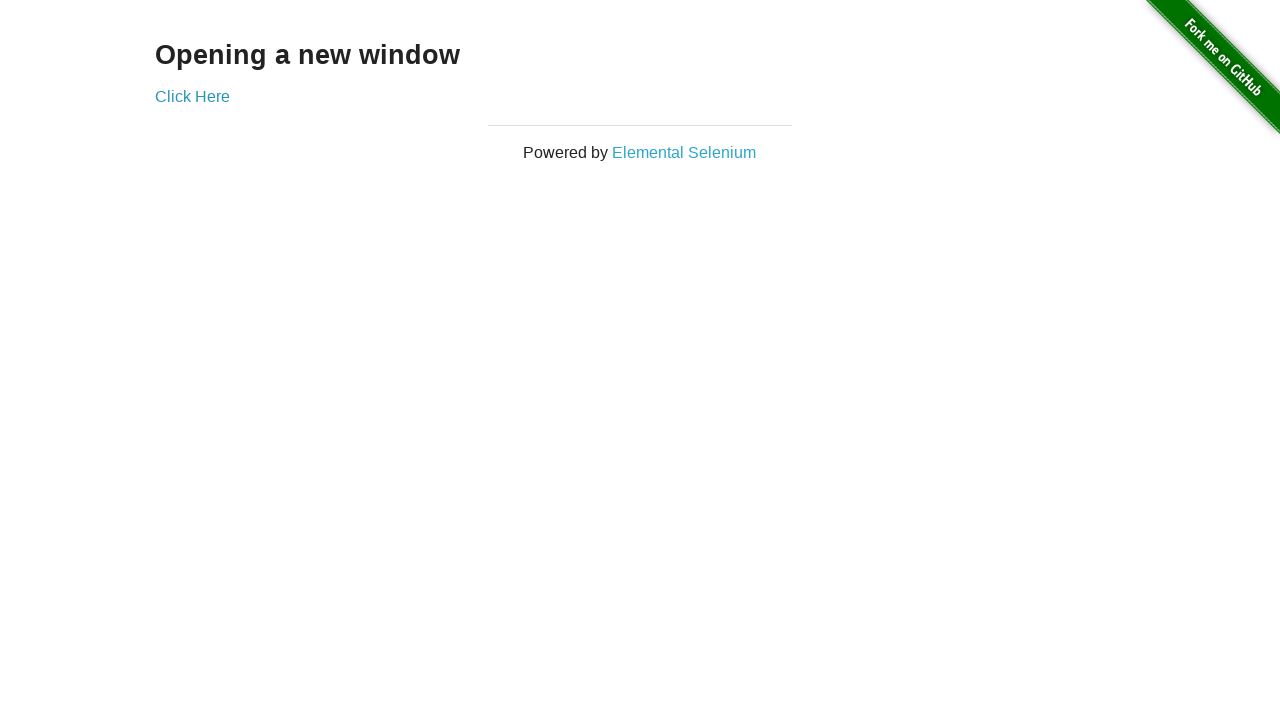